Tests that the initial game state shows all score counters at zero when starting a new game

Starting URL: https://sethclydesdale.github.io/tic-tac-toe/

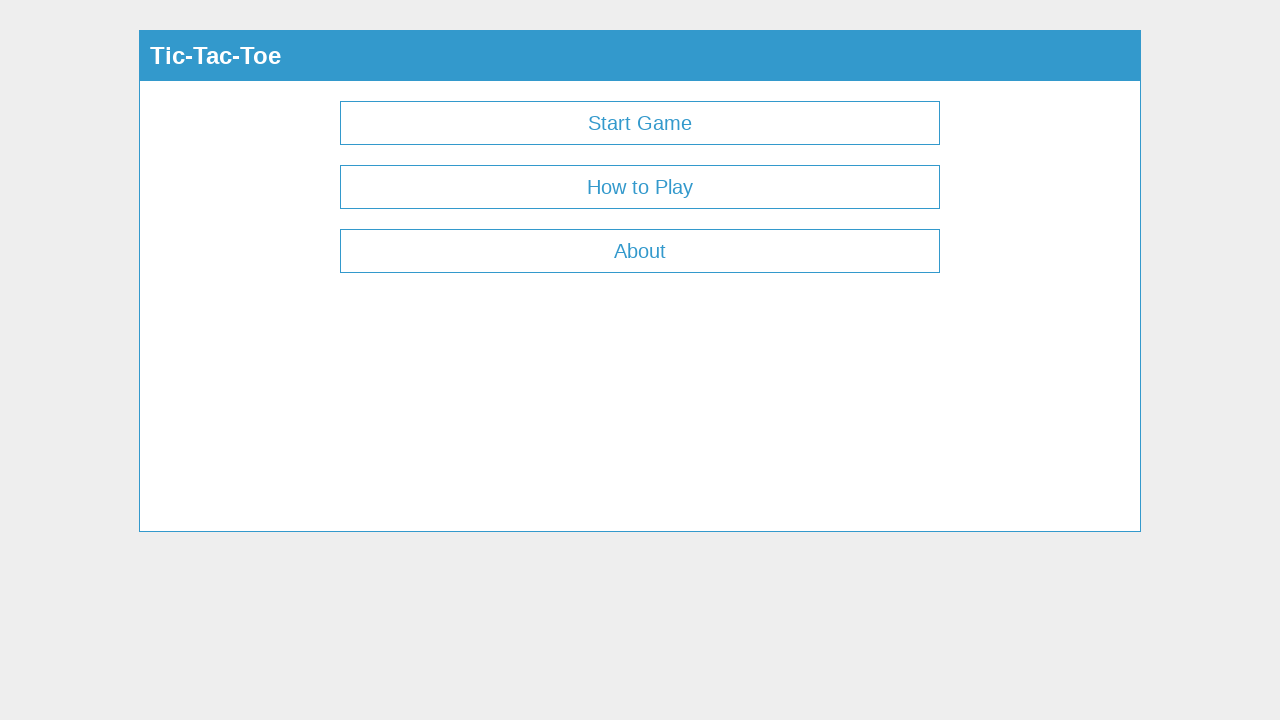

Clicked start game button at (640, 123) on #start-game
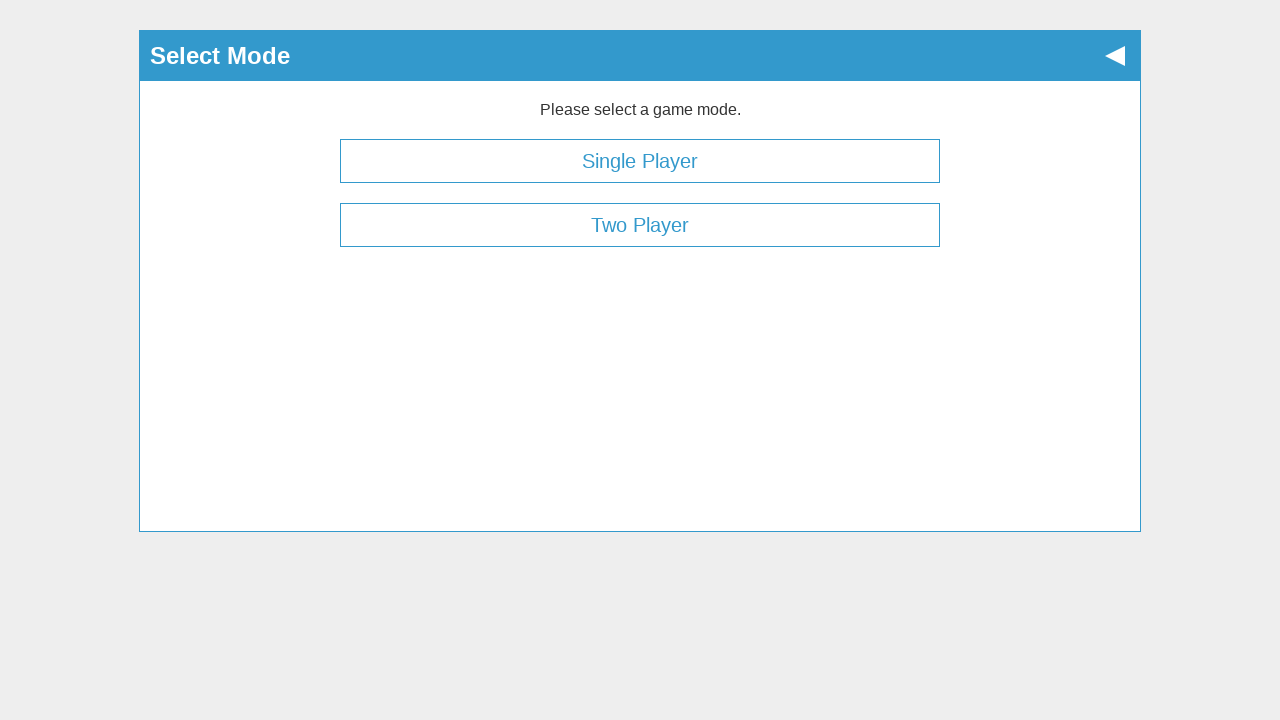

Selected game mode by clicking third button at (640, 225) on xpath=/html/body/div[2]/button[3]
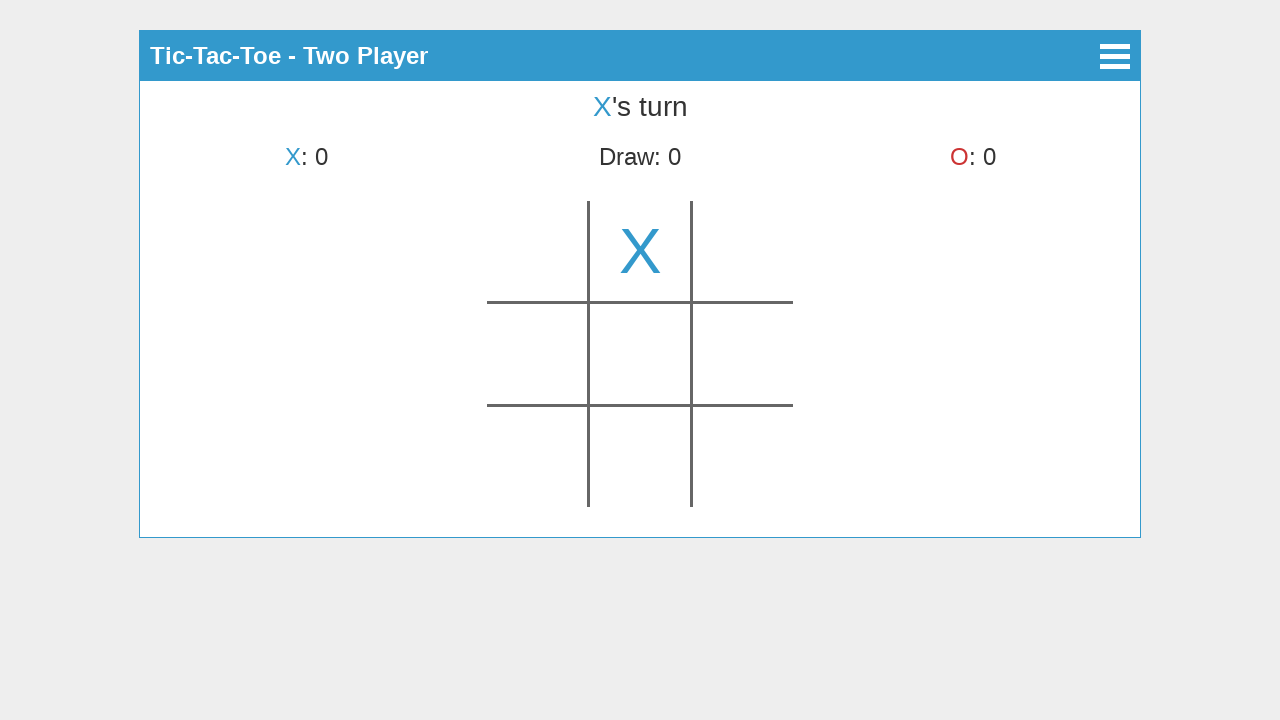

Verified X score counter is at 0
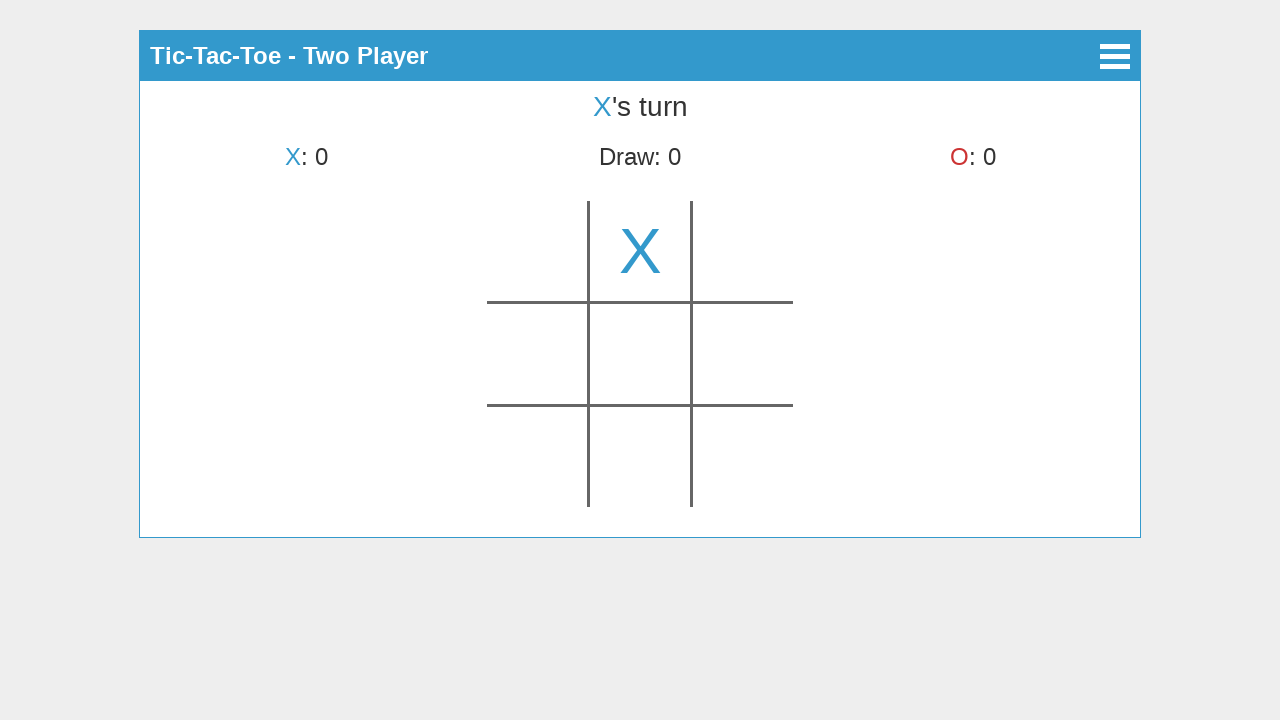

Verified Draw score counter is at 0
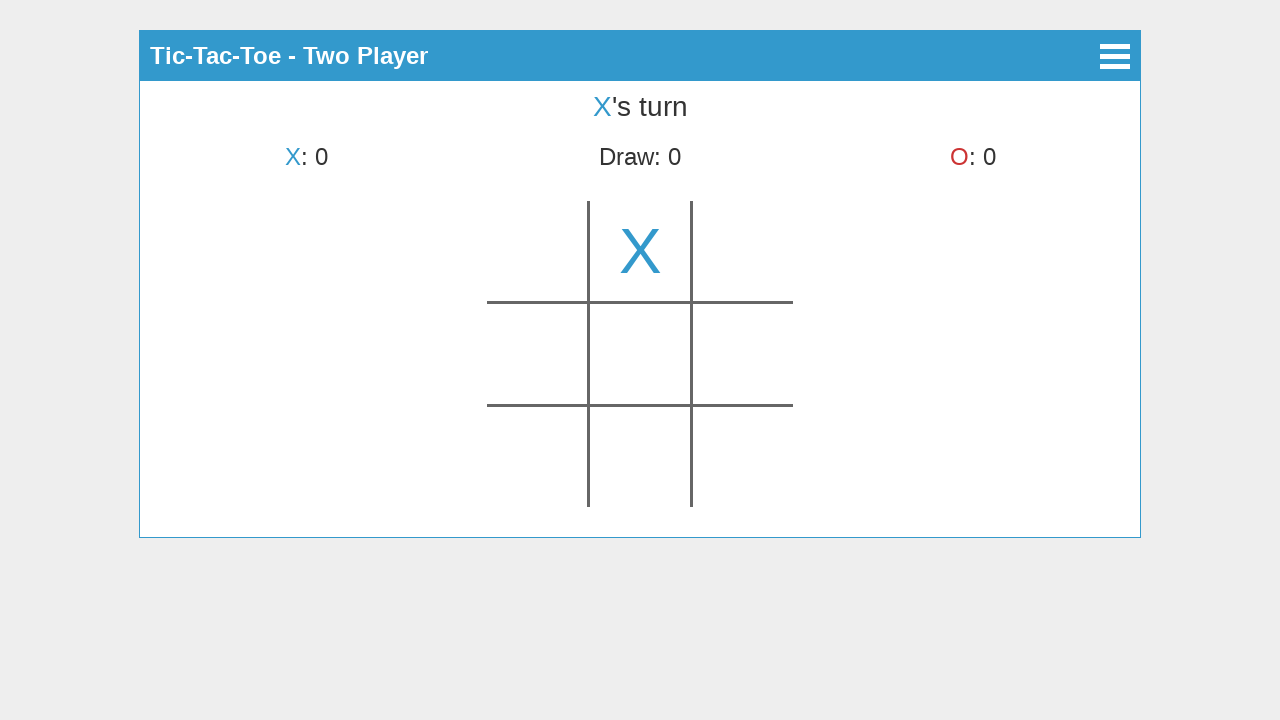

Verified O score counter is at 0
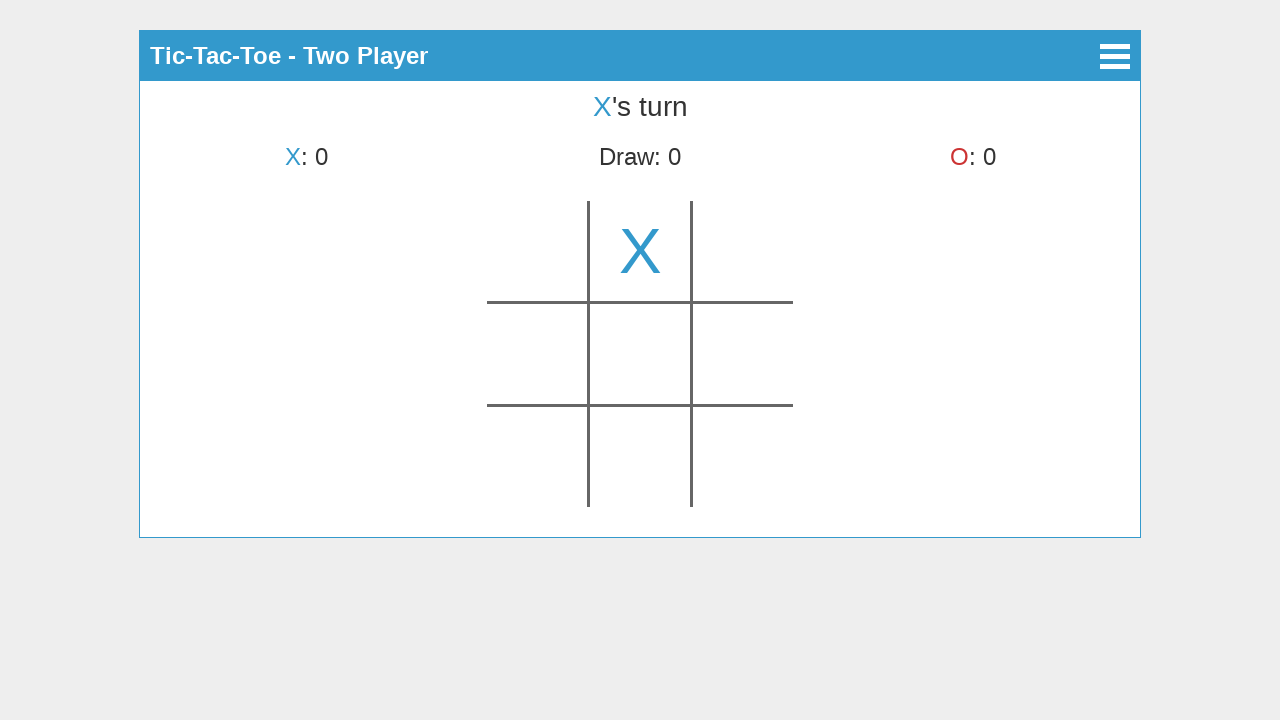

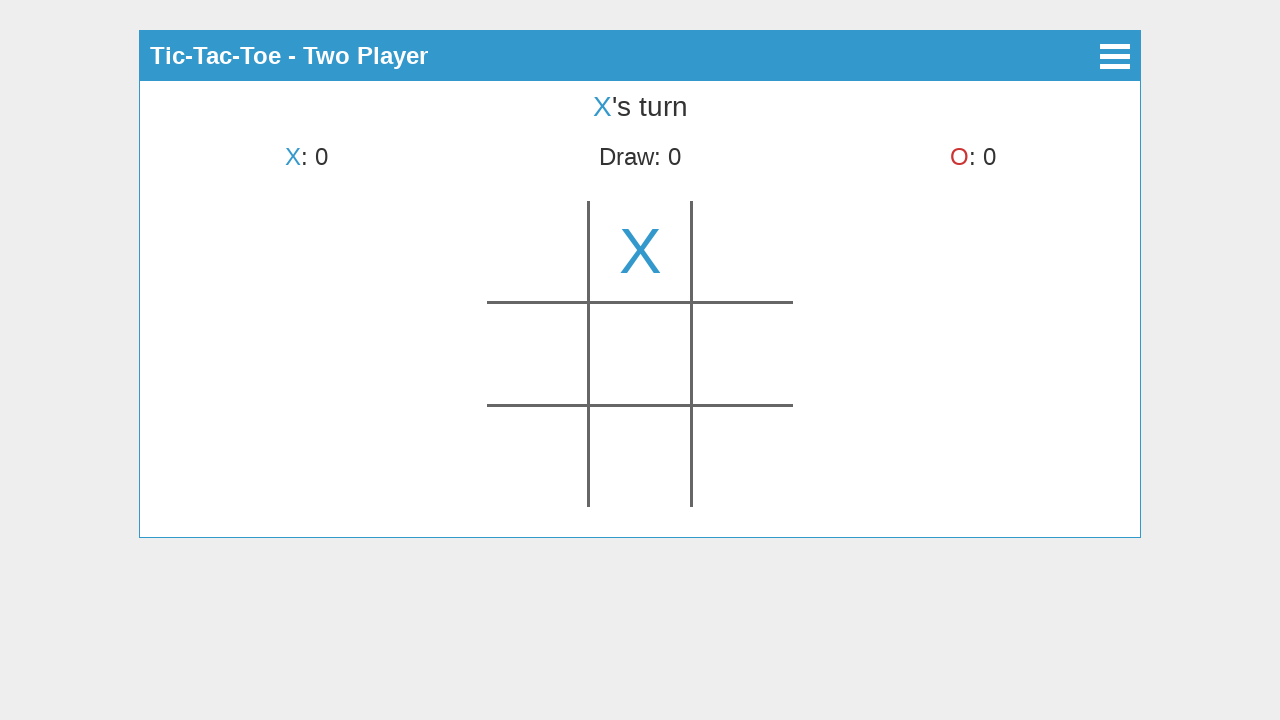